Tests opening multiple links in new tabs from a specific footer section, iterating through all opened tabs to verify they load correctly

Starting URL: https://rahulshettyacademy.com/AutomationPractice/

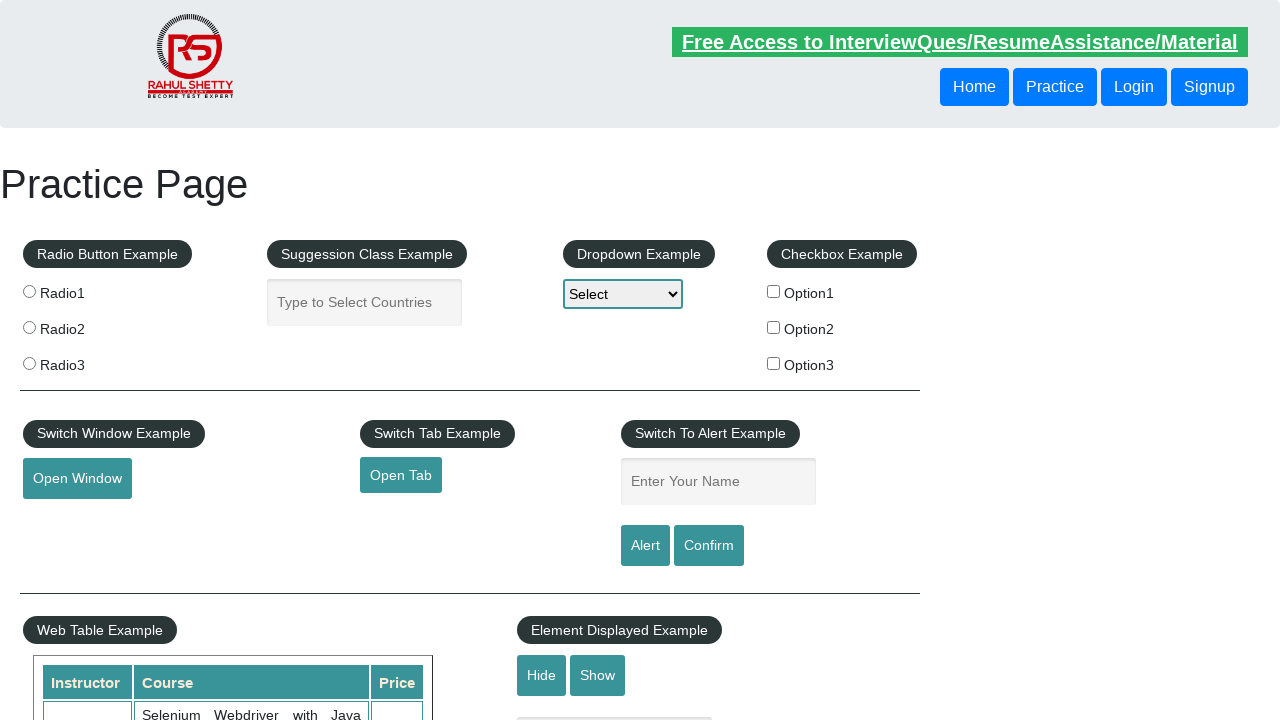

Counted total links on page: 27
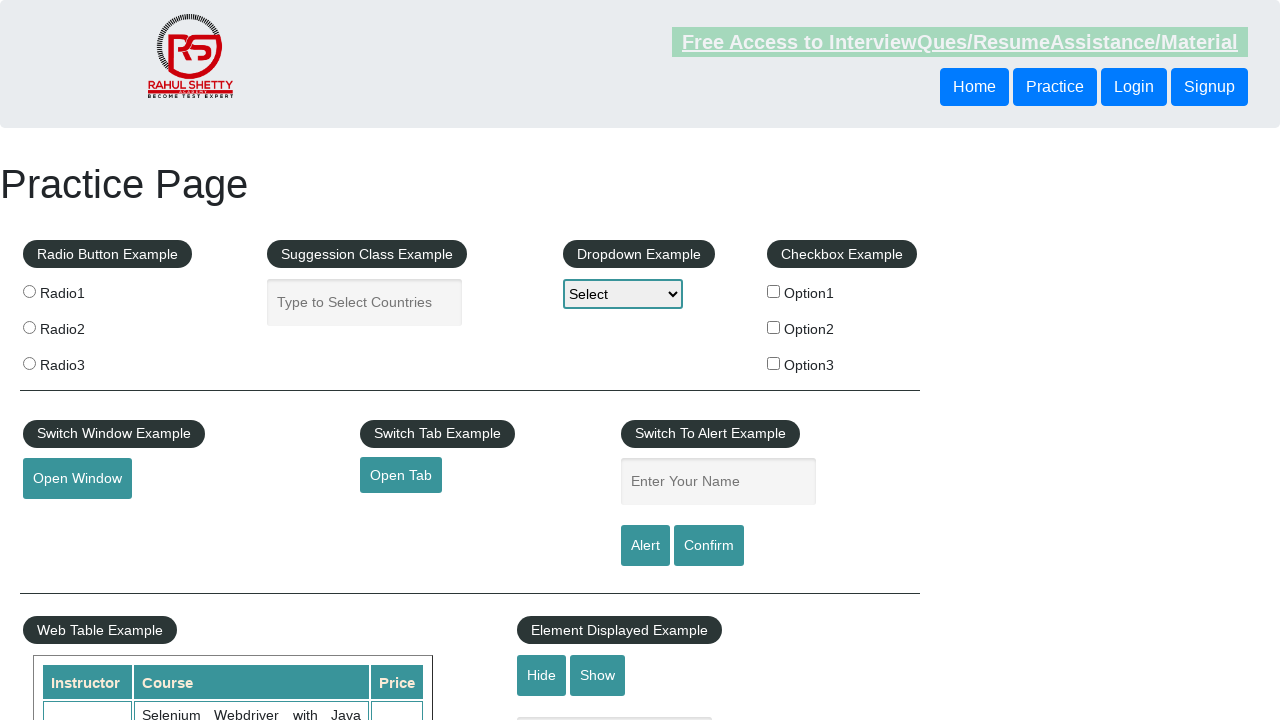

Counted links in footer section: 20
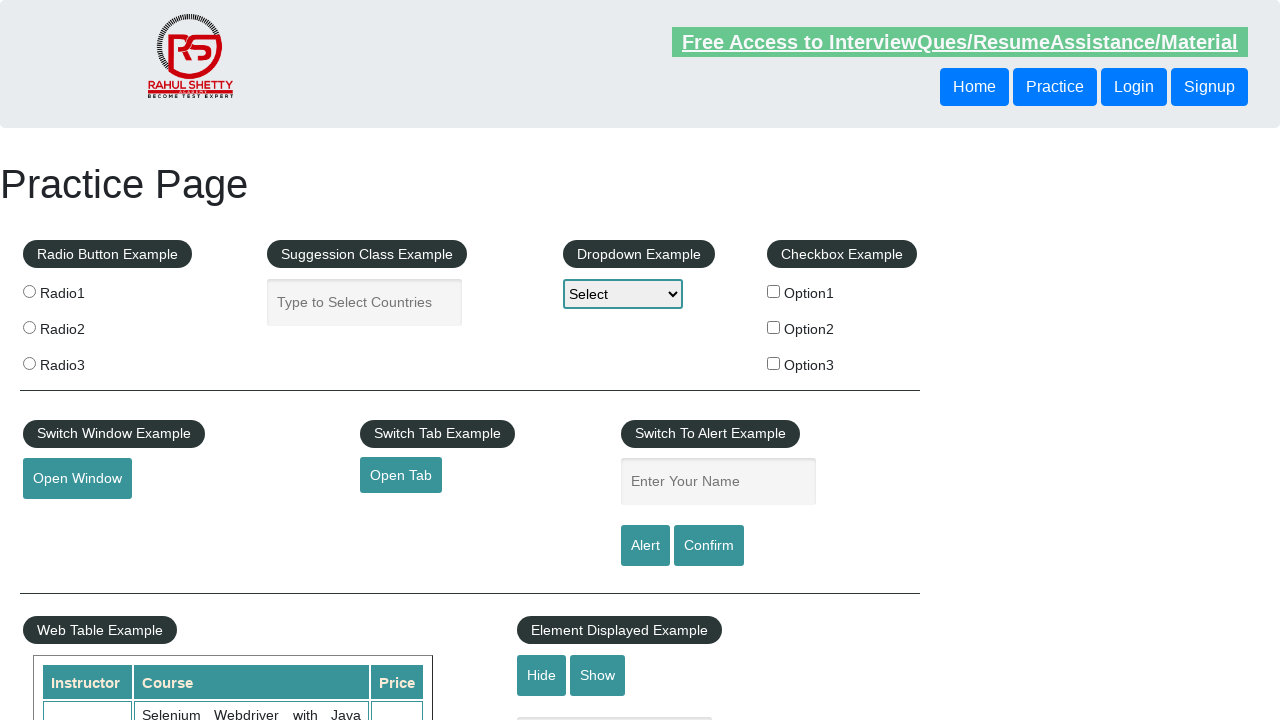

Counted links in first footer column: 5
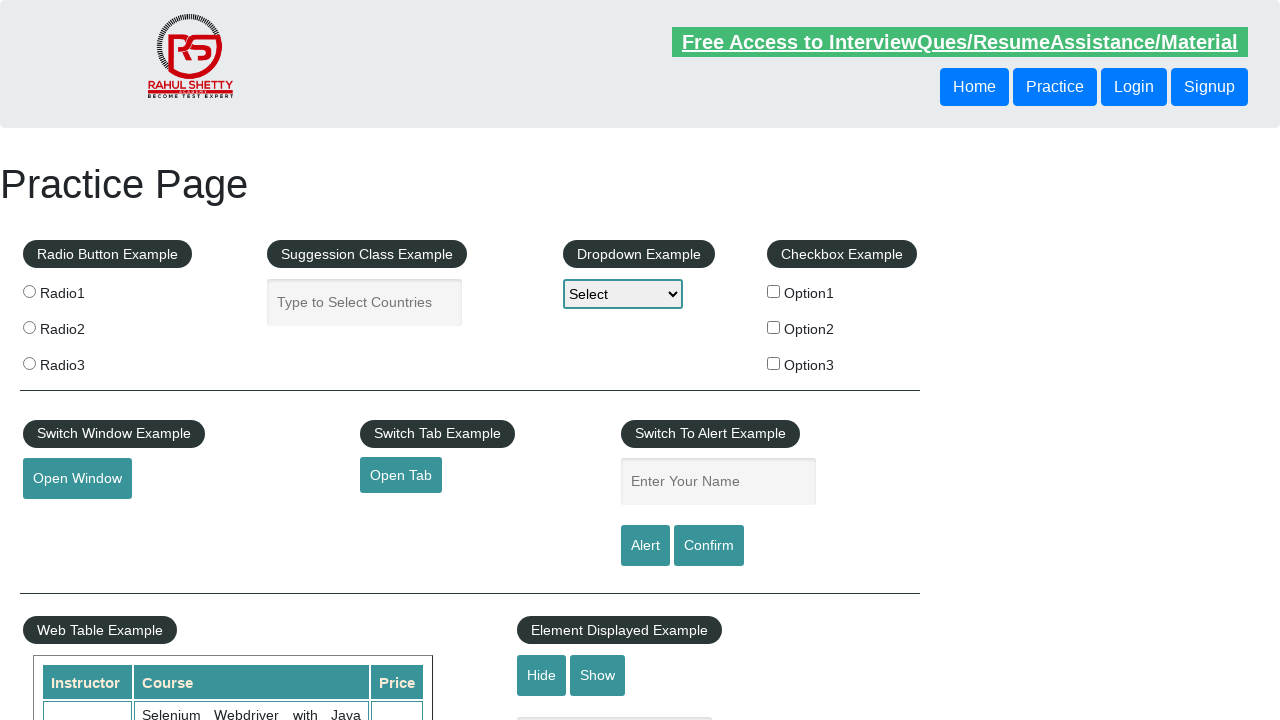

Opened footer link 1 in new tab using Ctrl+Click at (68, 520) on xpath=//div[@id='gf-BIG']/table/tbody/tr/td[1]/ul[1] >> a >> nth=1
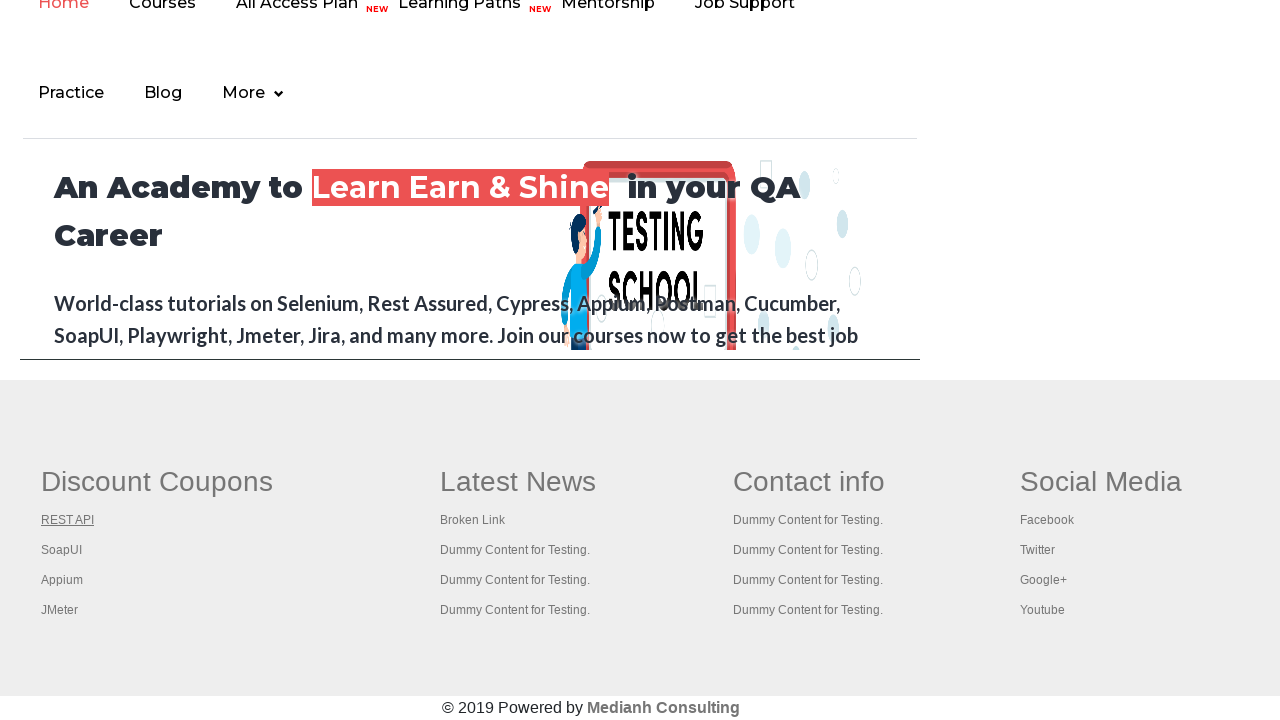

New tab 1 finished loading
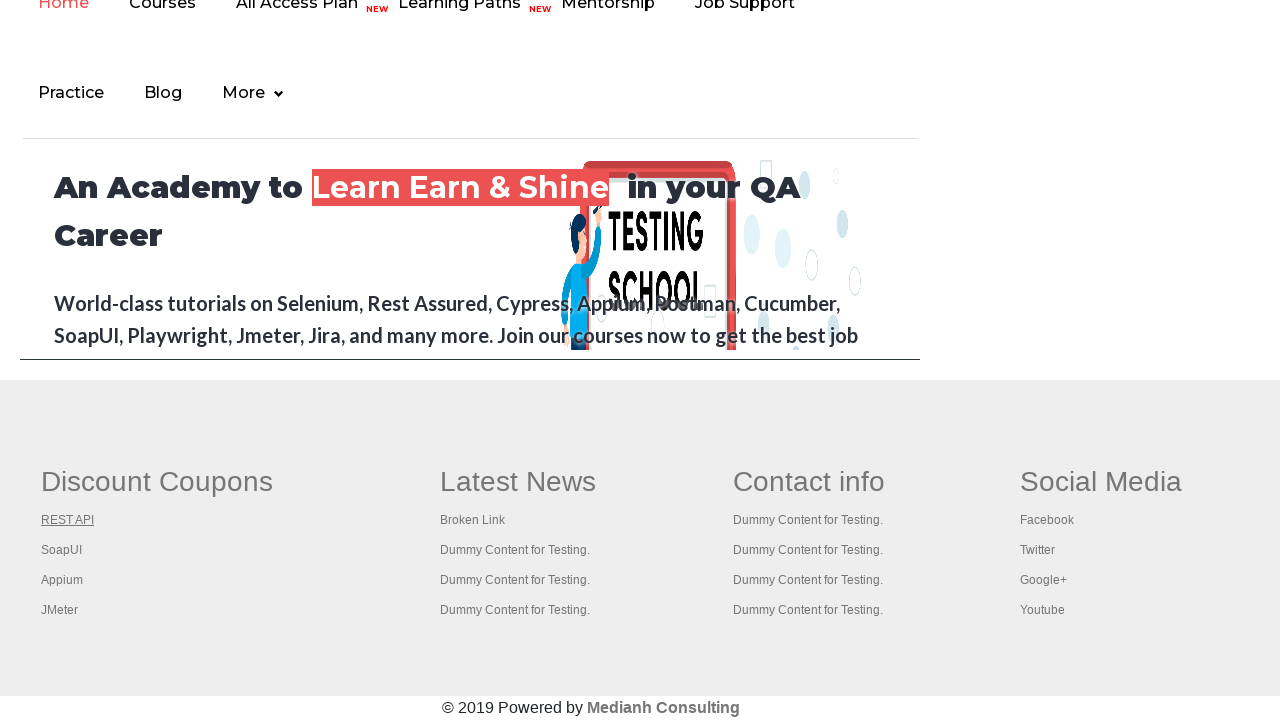

Opened footer link 2 in new tab using Ctrl+Click at (62, 550) on xpath=//div[@id='gf-BIG']/table/tbody/tr/td[1]/ul[1] >> a >> nth=2
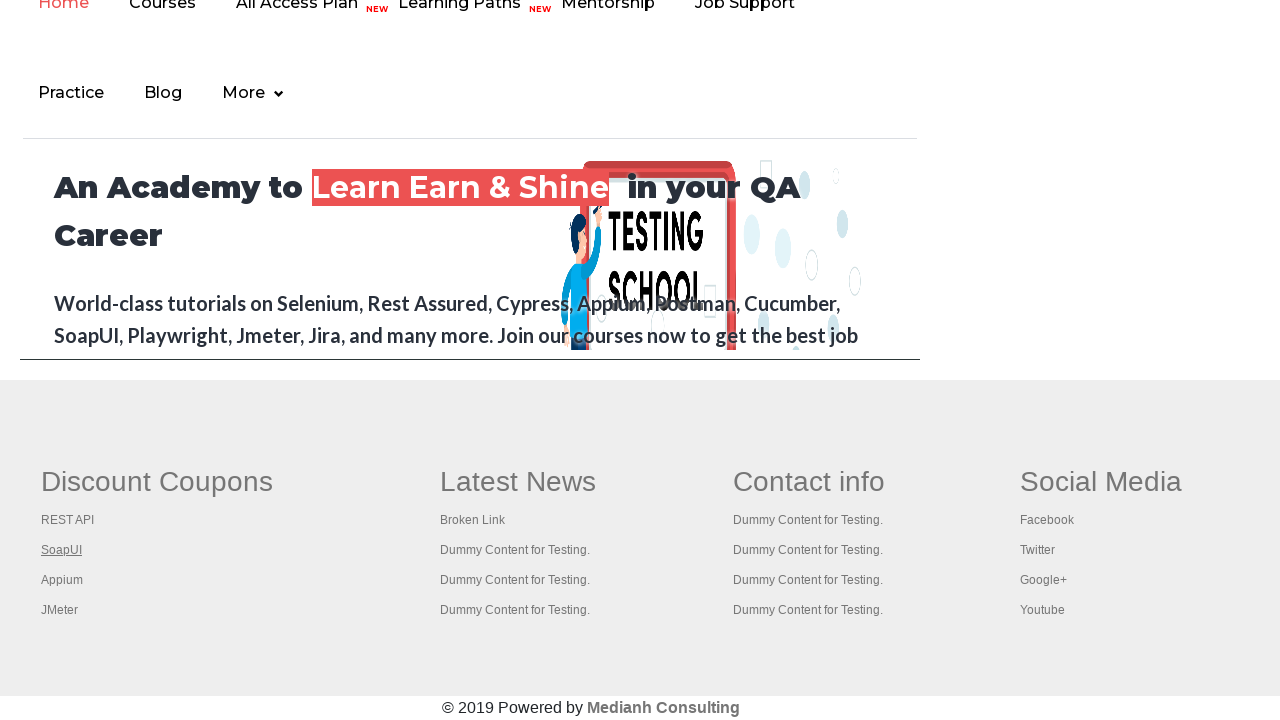

New tab 2 finished loading
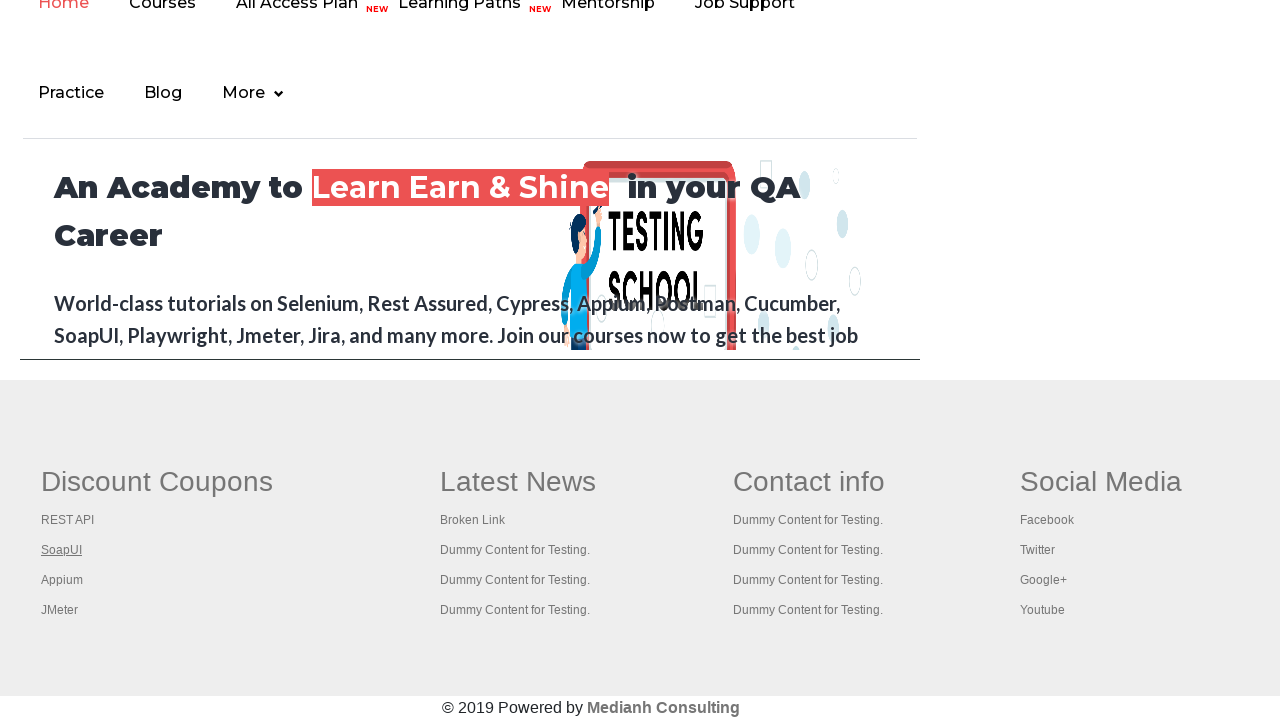

Opened footer link 3 in new tab using Ctrl+Click at (62, 580) on xpath=//div[@id='gf-BIG']/table/tbody/tr/td[1]/ul[1] >> a >> nth=3
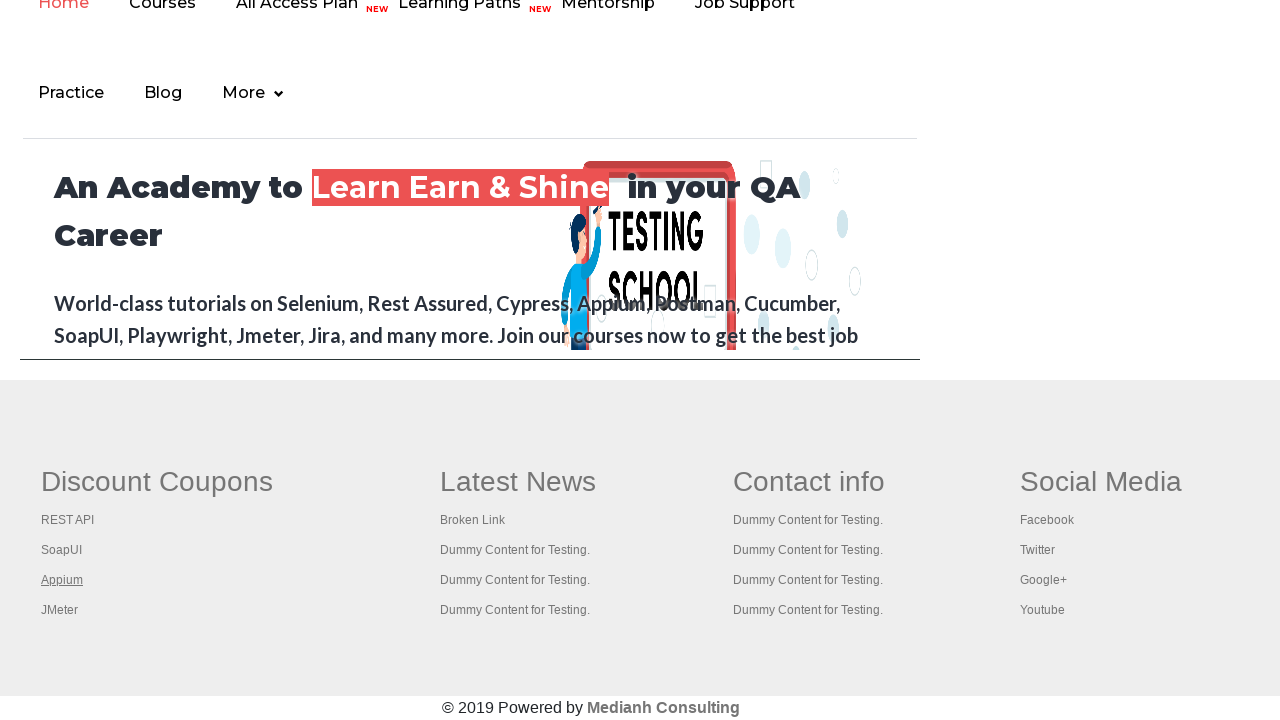

New tab 3 finished loading
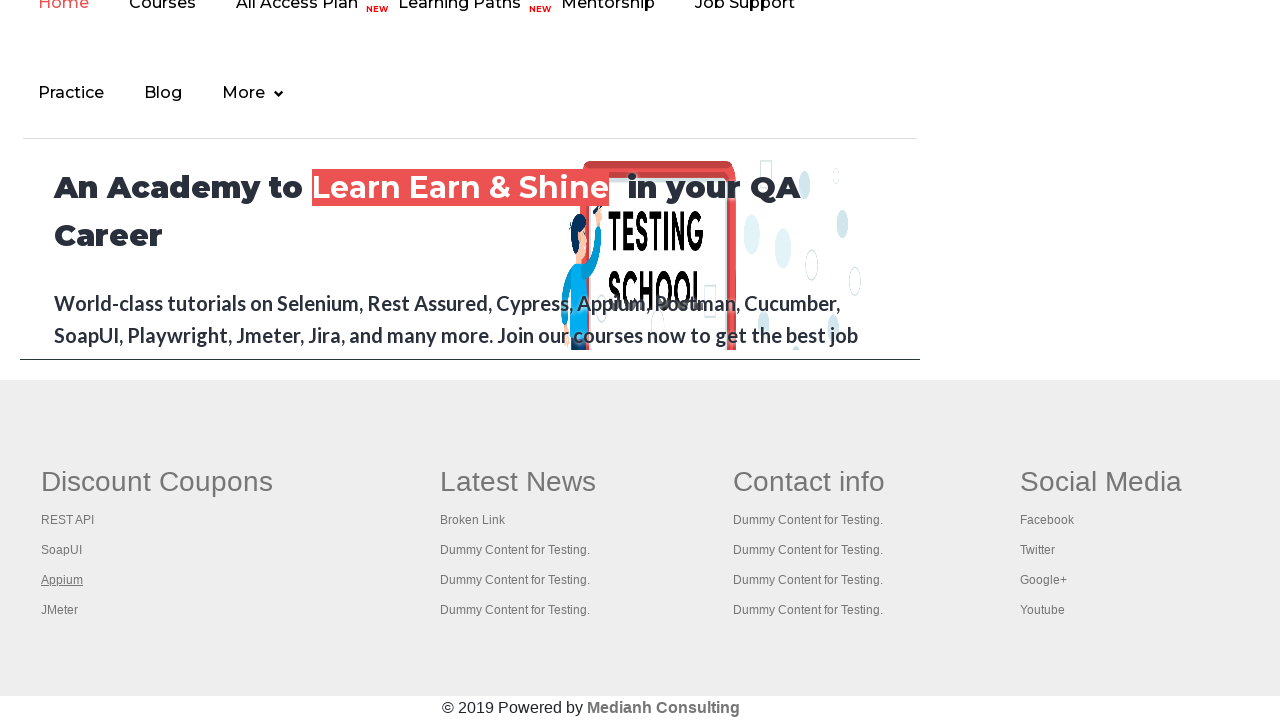

Opened footer link 4 in new tab using Ctrl+Click at (60, 610) on xpath=//div[@id='gf-BIG']/table/tbody/tr/td[1]/ul[1] >> a >> nth=4
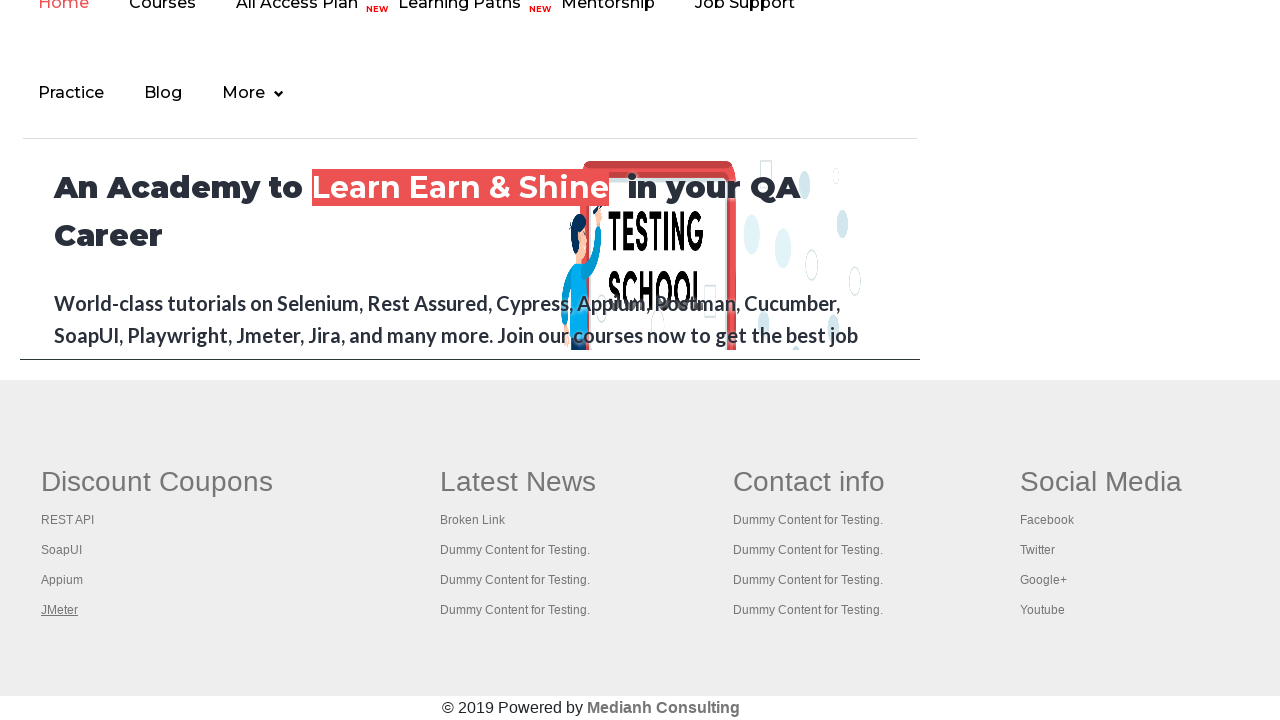

New tab 4 finished loading
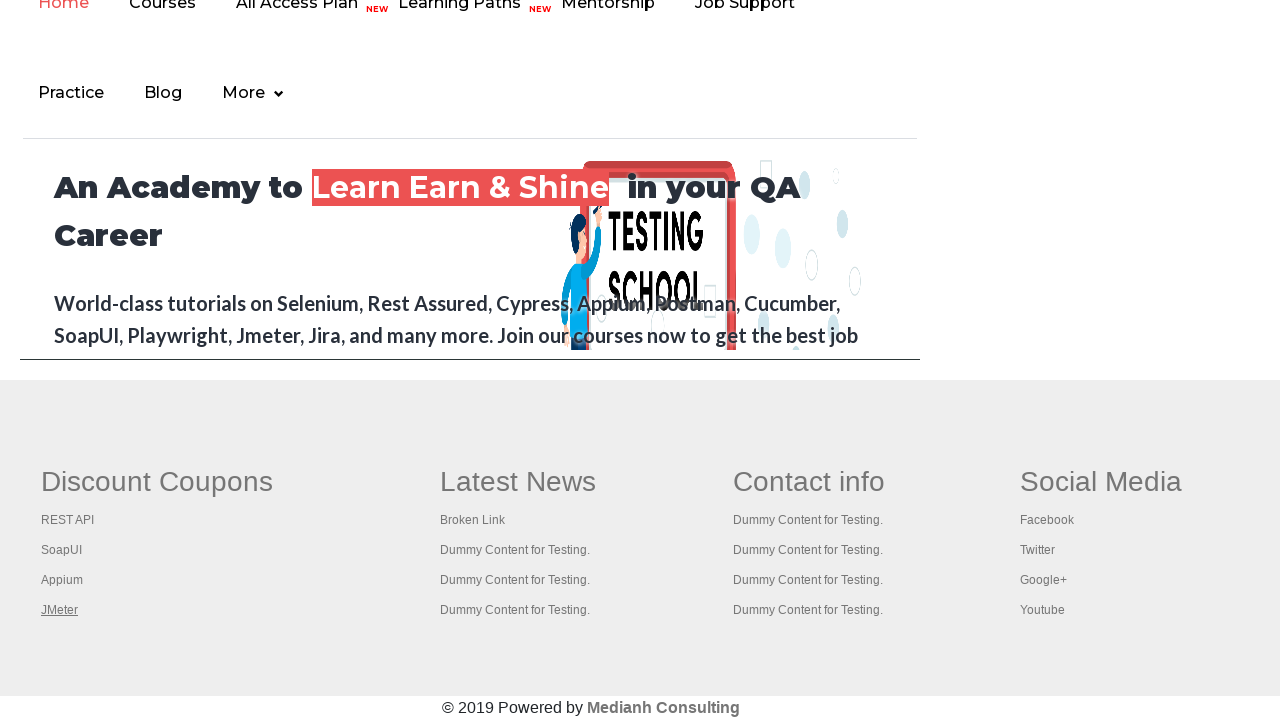

Retrieved all open pages: 5 total tabs
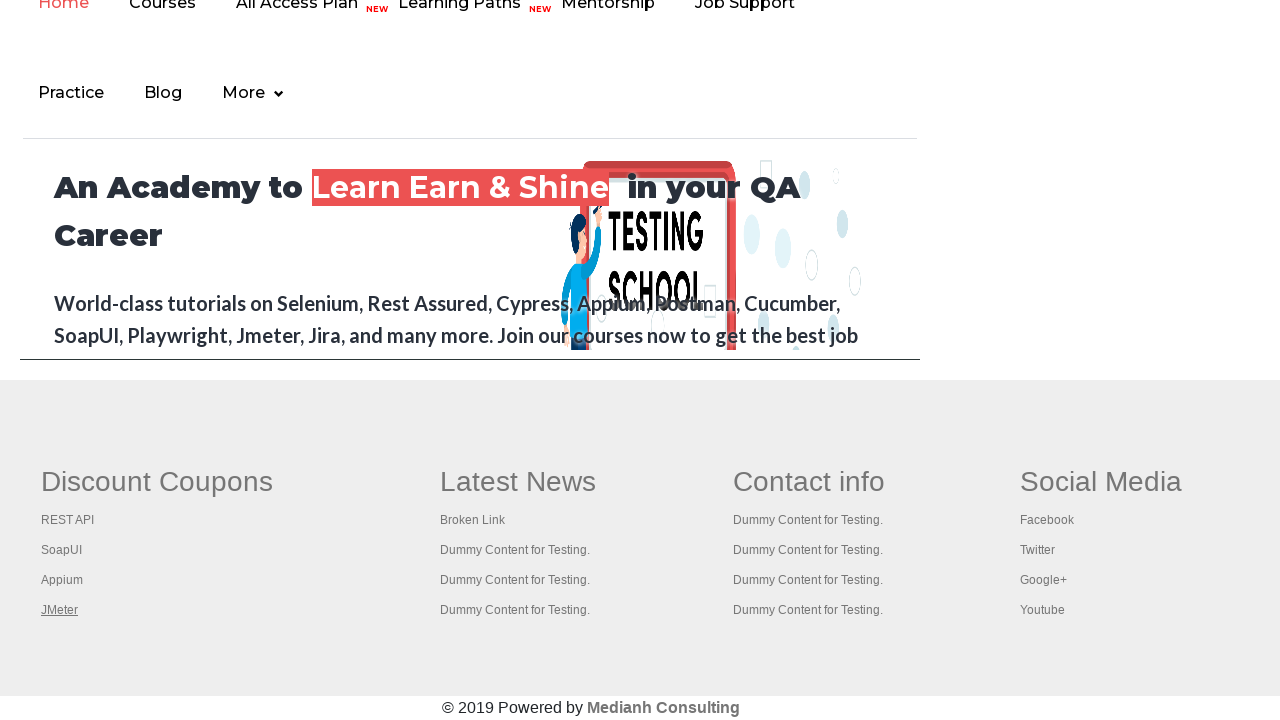

Verified page title: 'Practice Page'
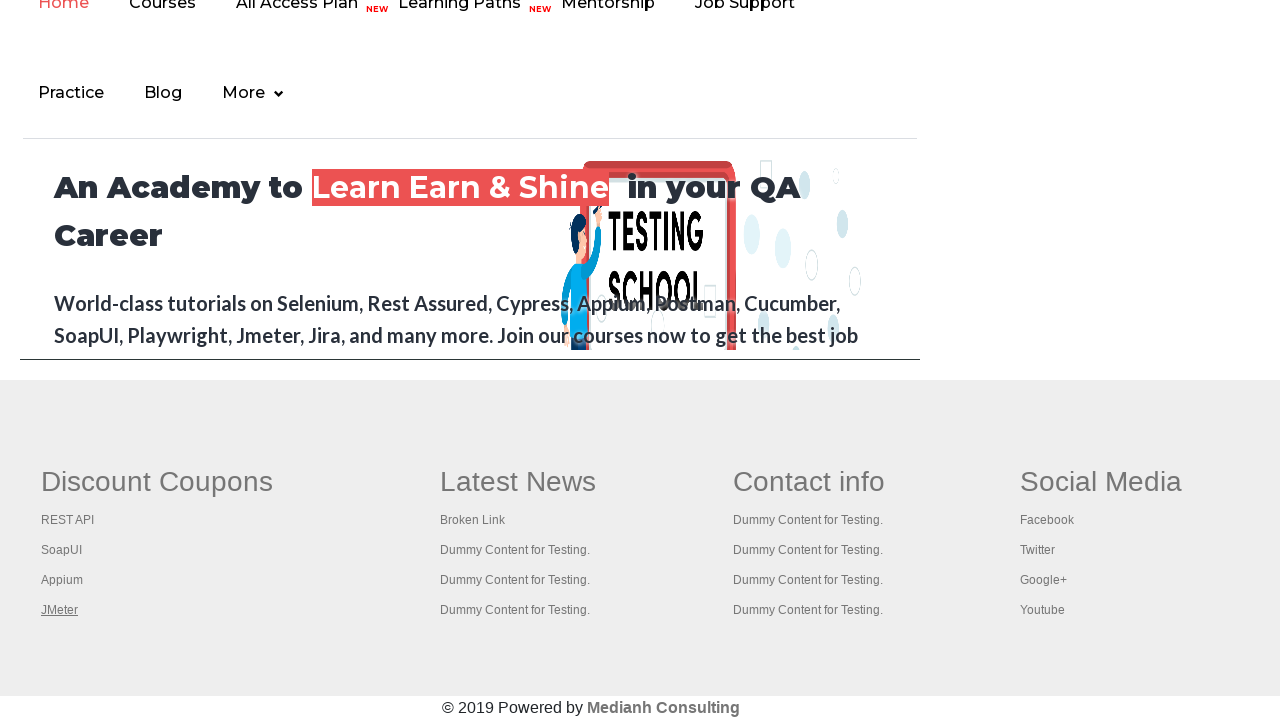

Verified page title: 'REST API Tutorial'
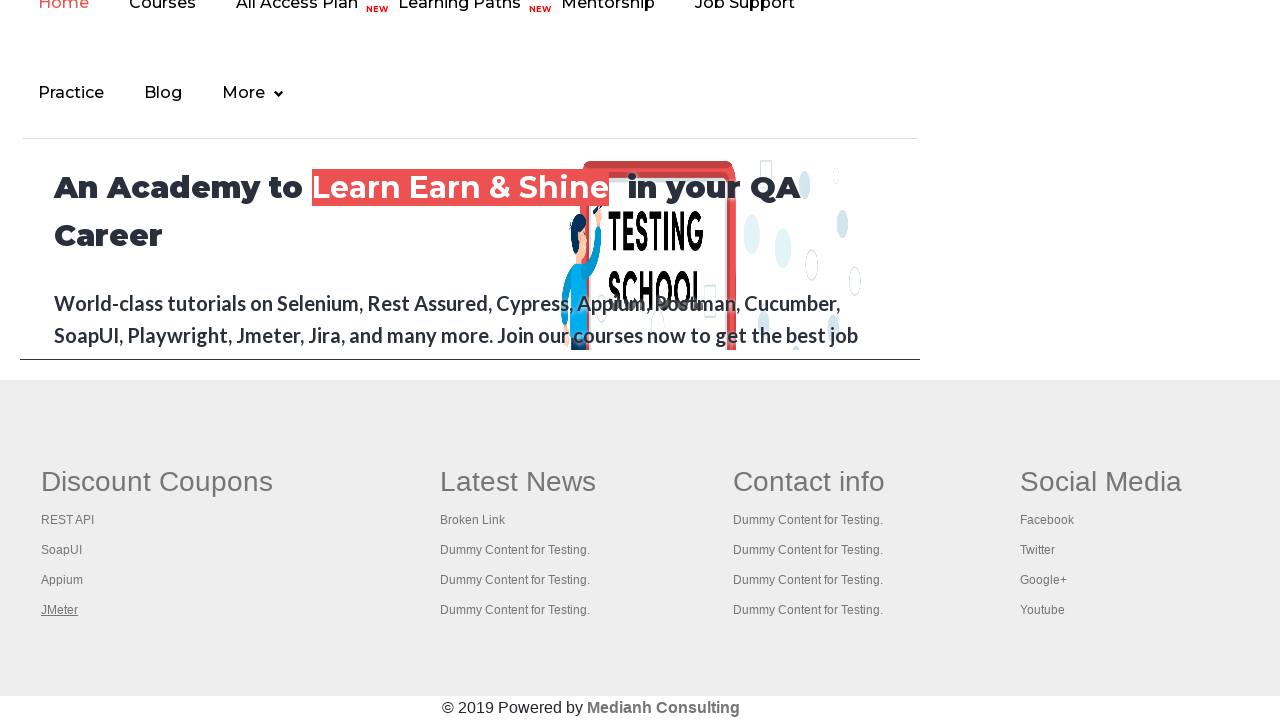

Verified page title: 'The World’s Most Popular API Testing Tool | SoapUI'
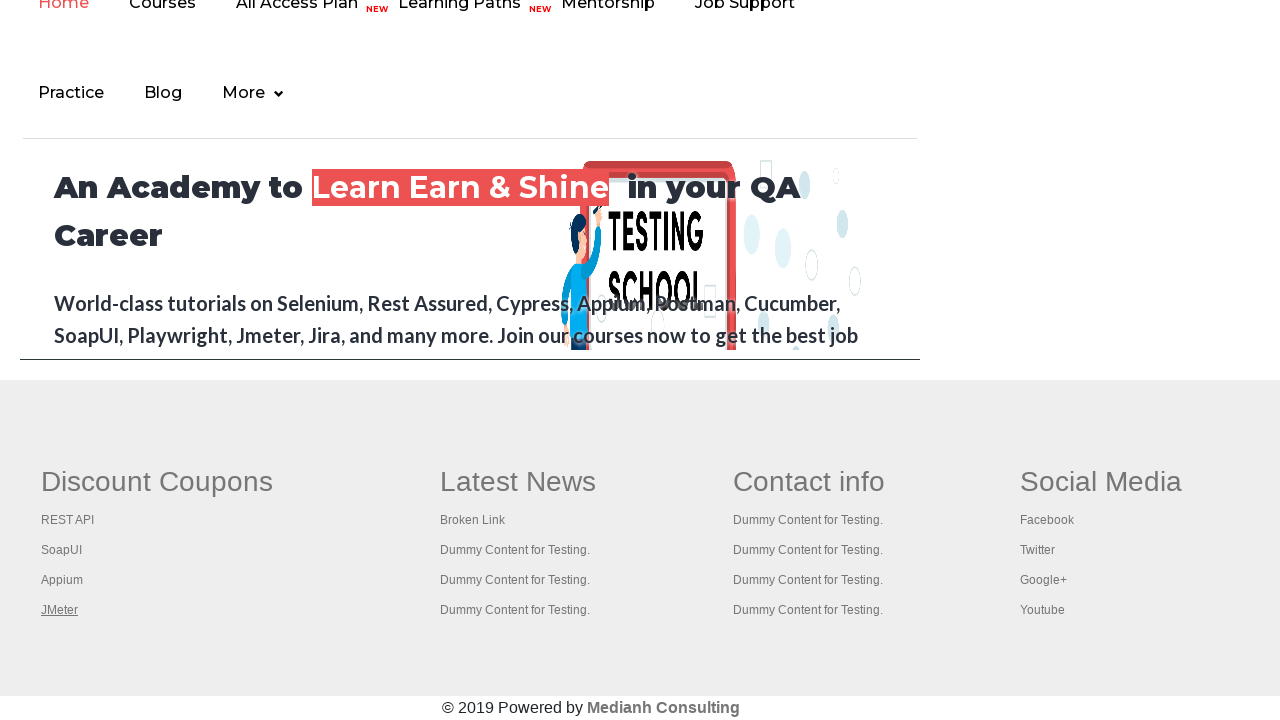

Verified page title: 'Appium tutorial for Mobile Apps testing | RahulShetty Academy | Rahul'
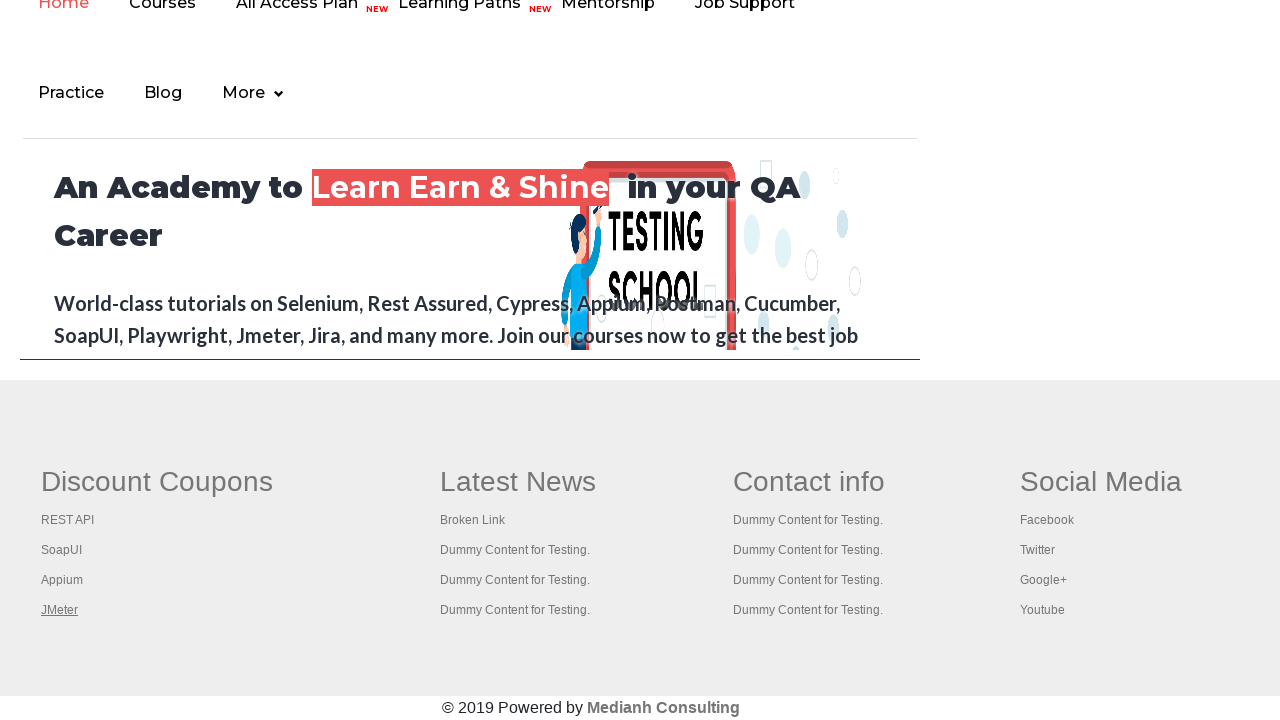

Verified page title: 'Apache JMeter - Apache JMeter™'
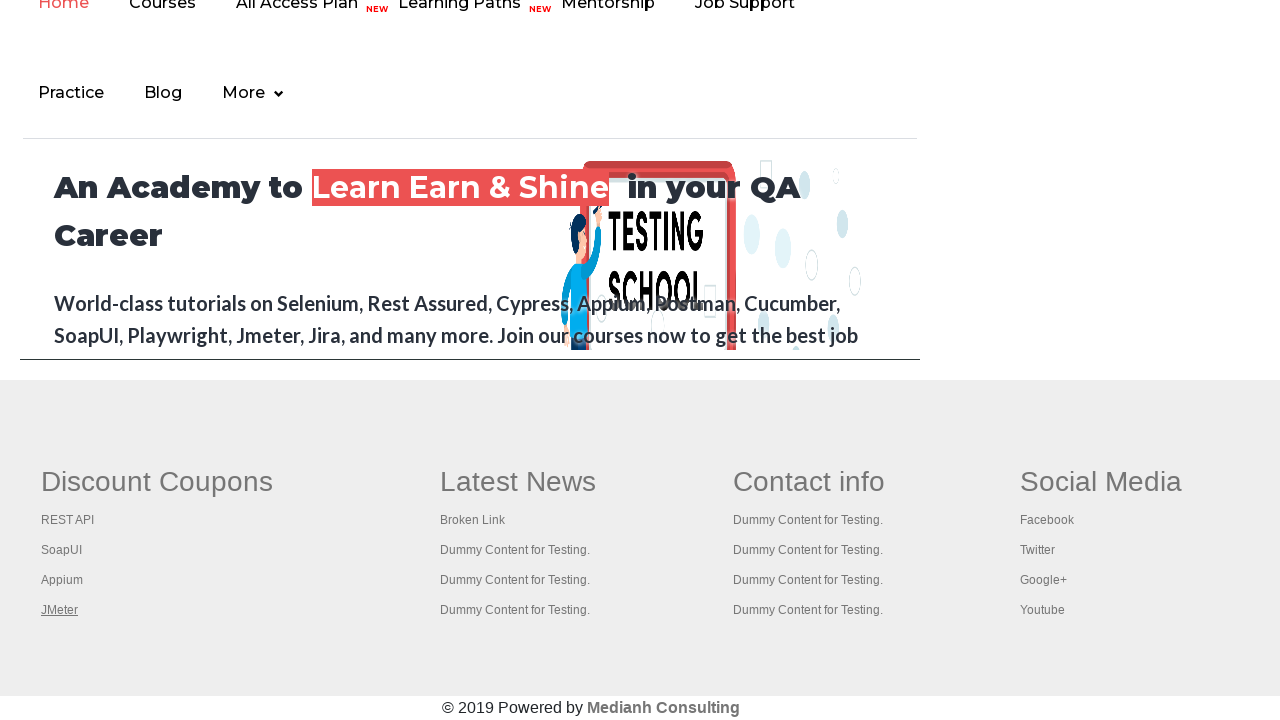

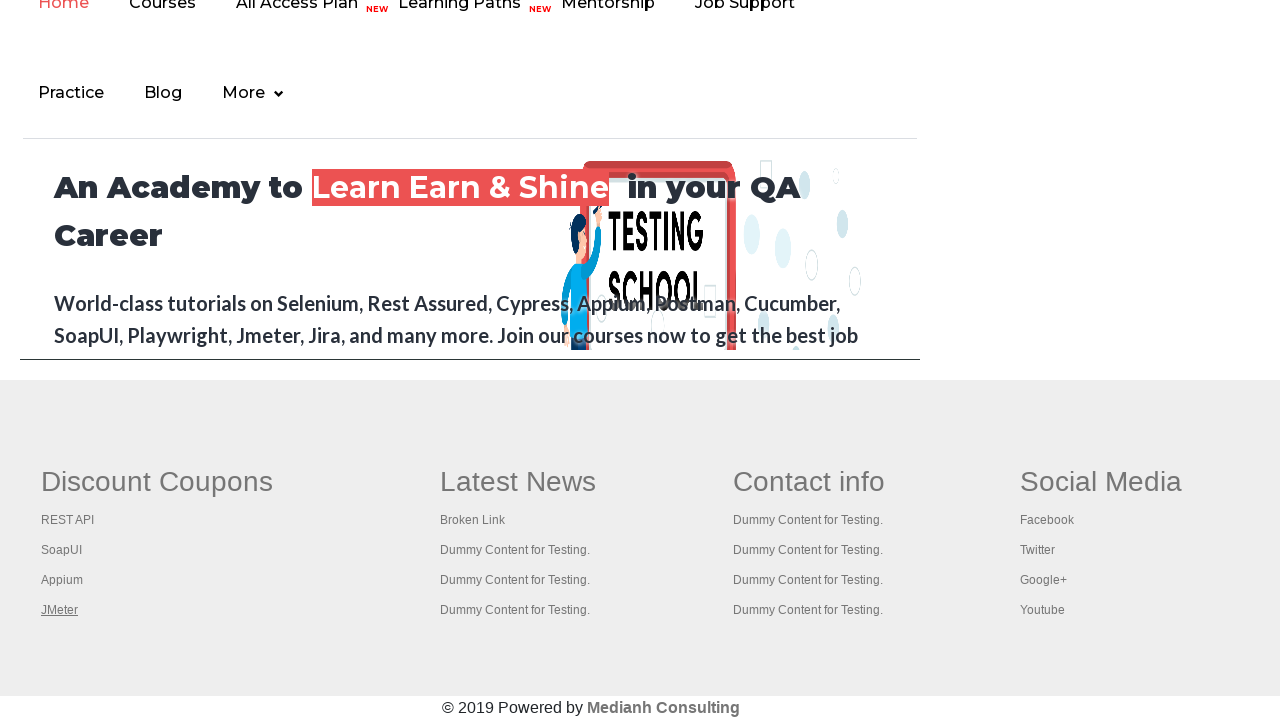